Tests responsive accessibility by checking if navigation and main content remain accessible at different viewport sizes (mobile, tablet, desktop).

Starting URL: https://playwright.dev/

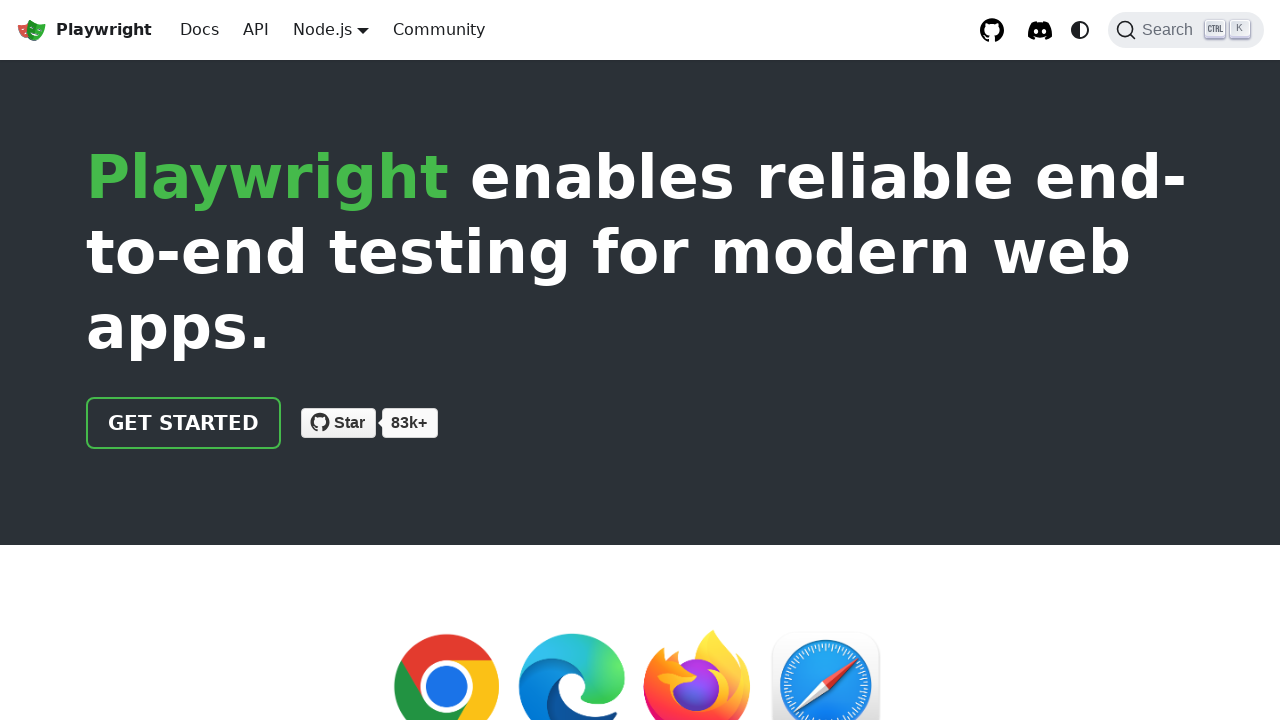

Waited for page to reach network idle state
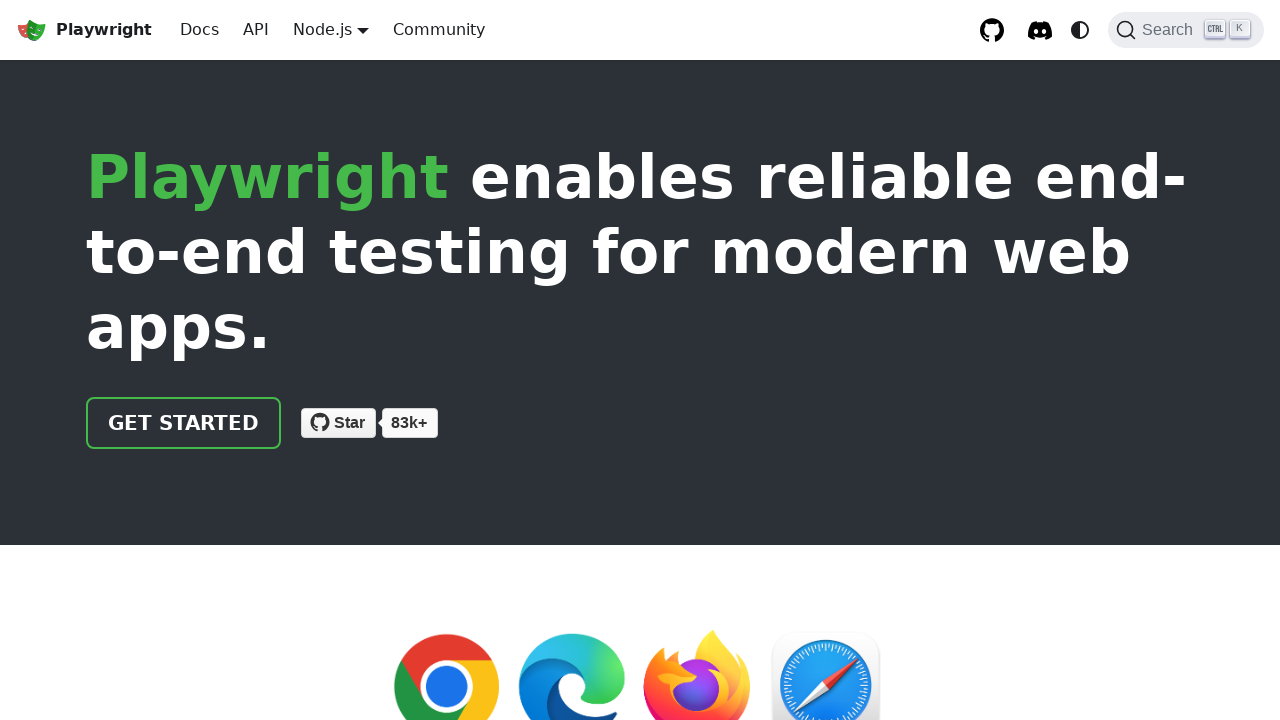

Set viewport to Mobile (375x667)
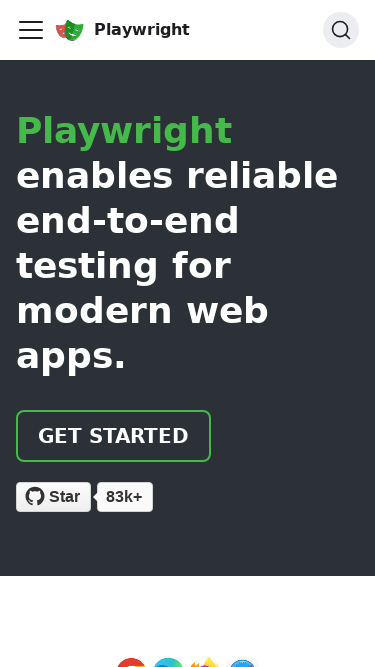

Waited 500ms for Mobile viewport to stabilize
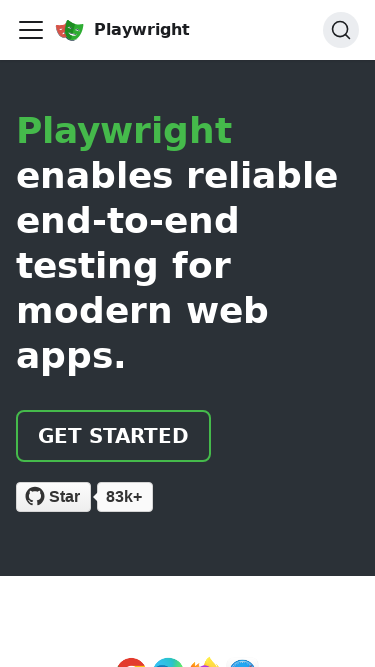

Checked main content visibility on Mobile: True
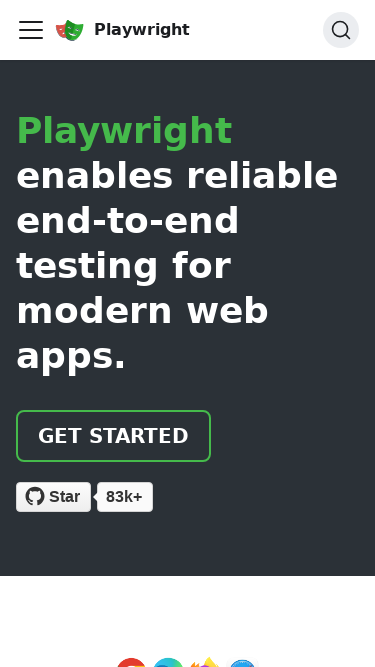

Evaluated body scroll width on Mobile: 375px
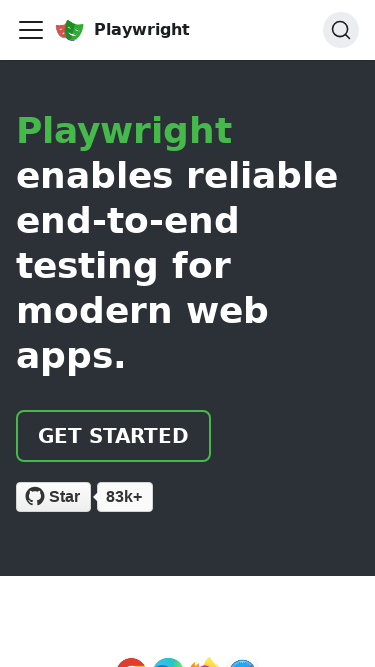

Checked for horizontal scroll on Mobile: False
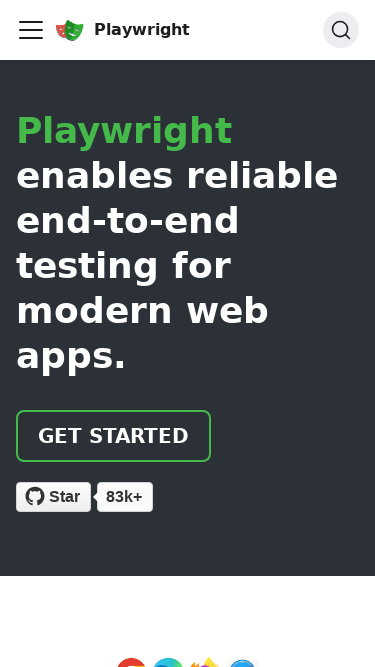

Set viewport to Tablet (768x1024)
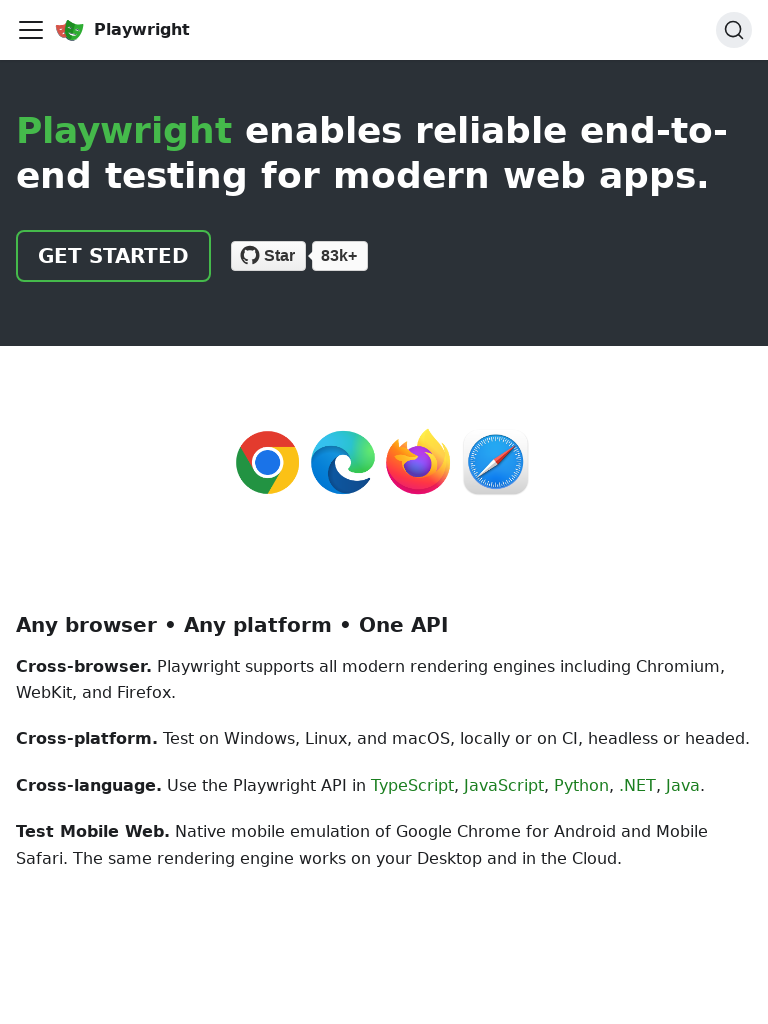

Waited 500ms for Tablet viewport to stabilize
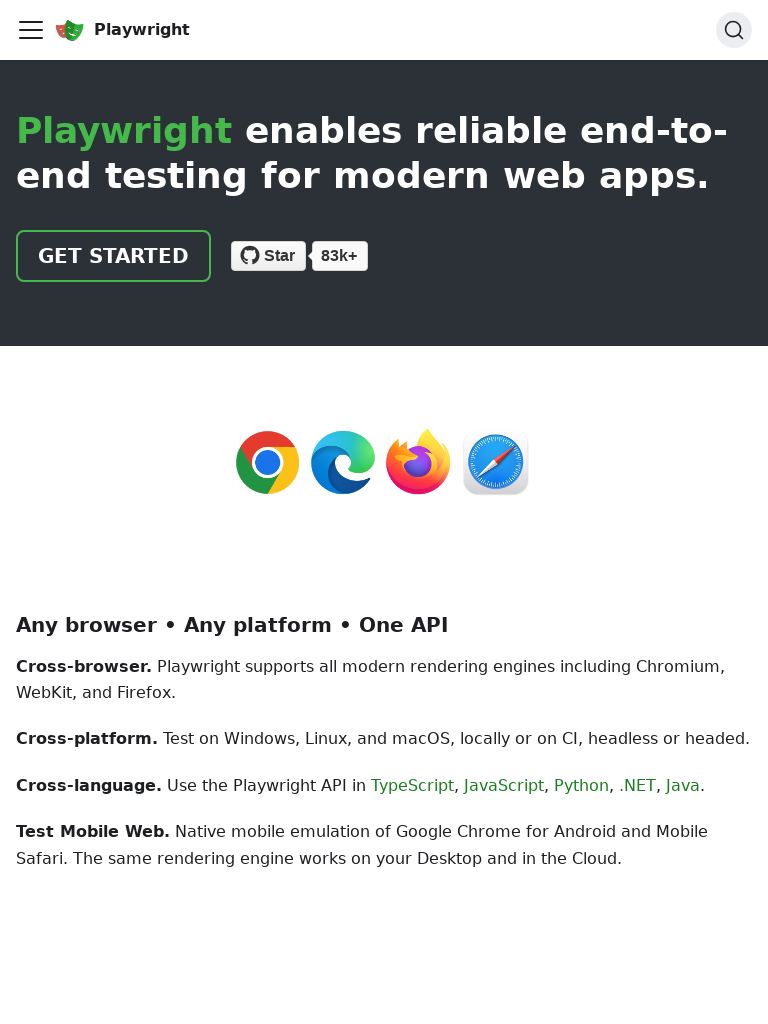

Checked main content visibility on Tablet: True
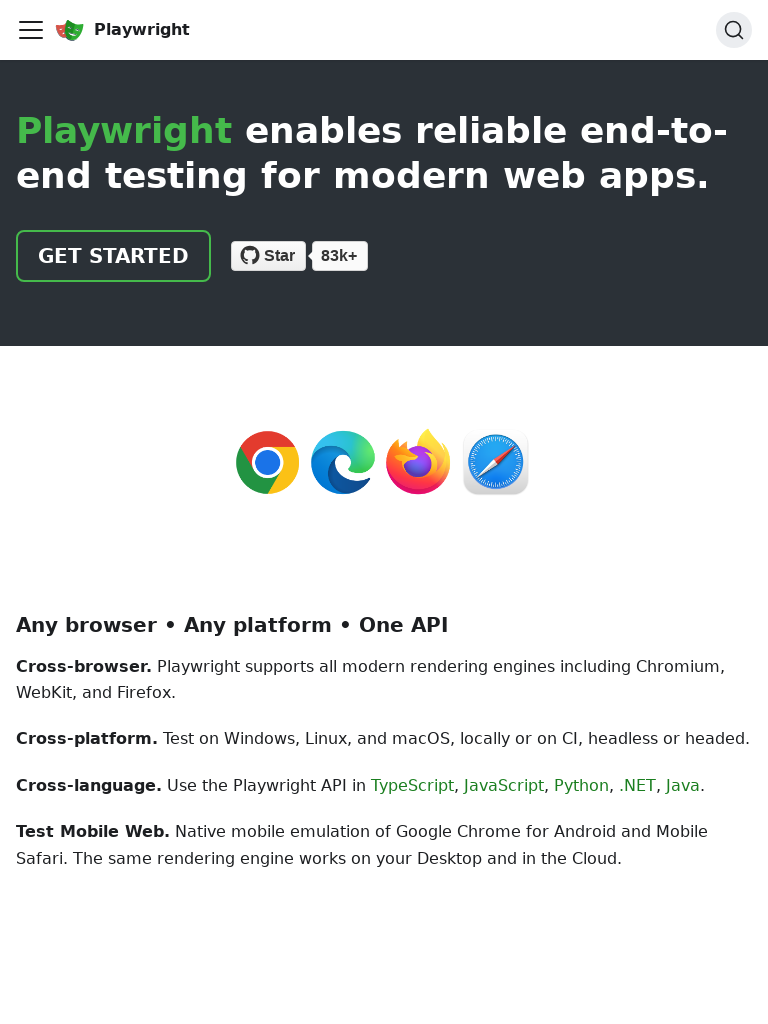

Evaluated body scroll width on Tablet: 768px
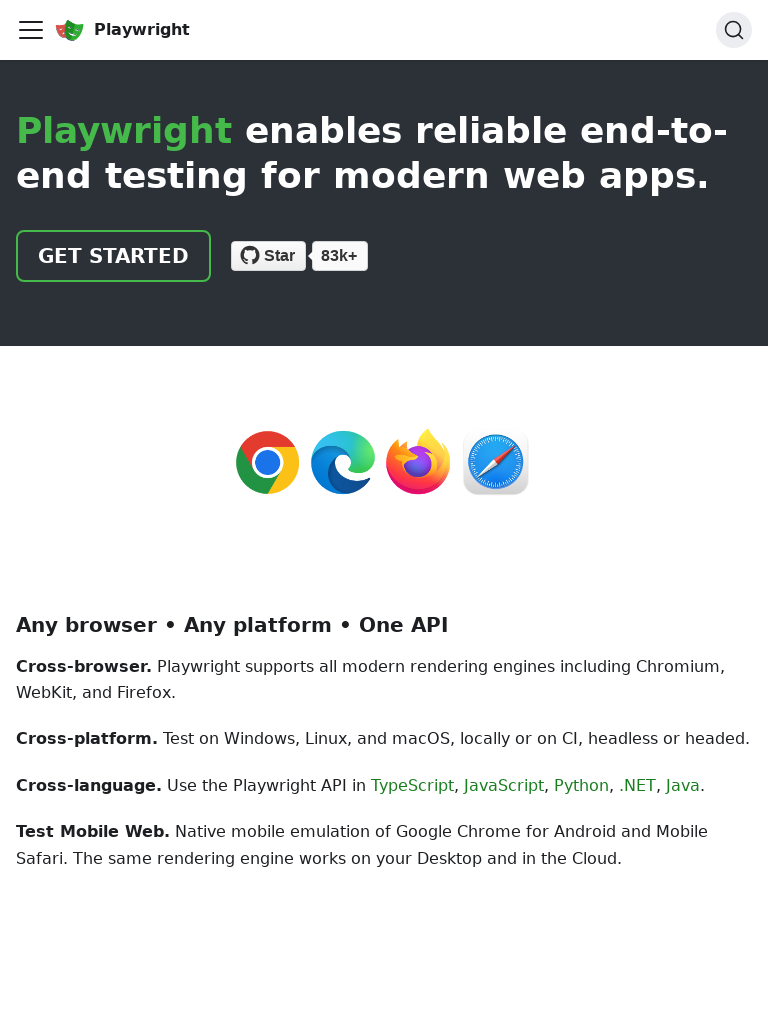

Checked for horizontal scroll on Tablet: False
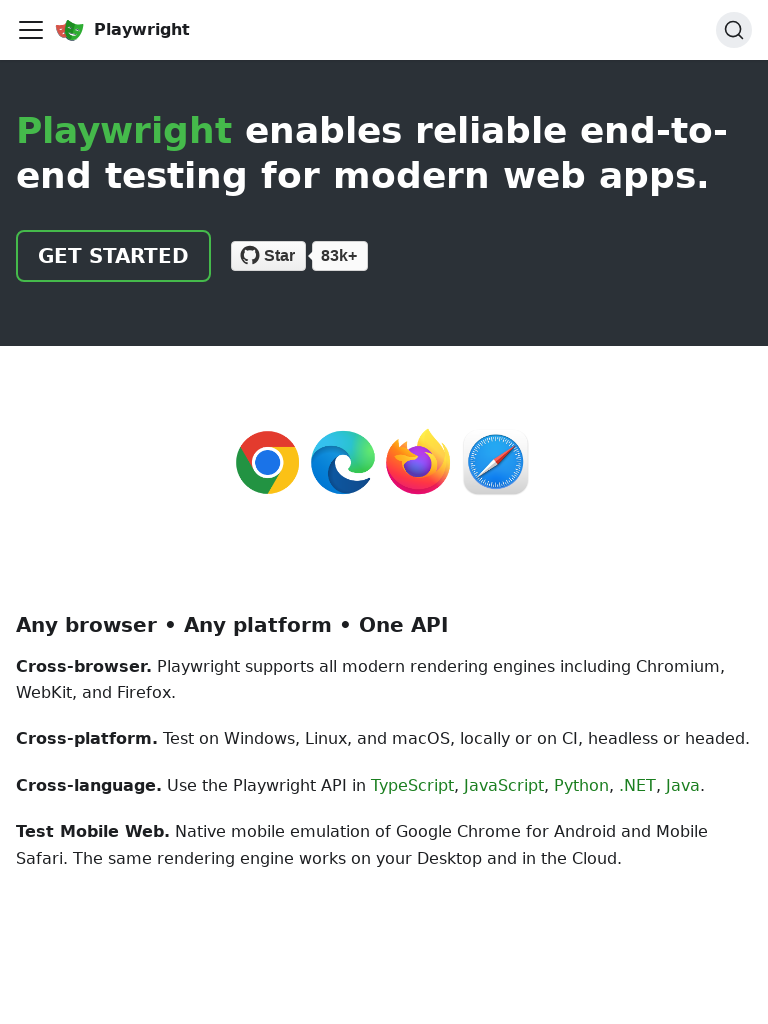

Set viewport to Desktop (1920x1080)
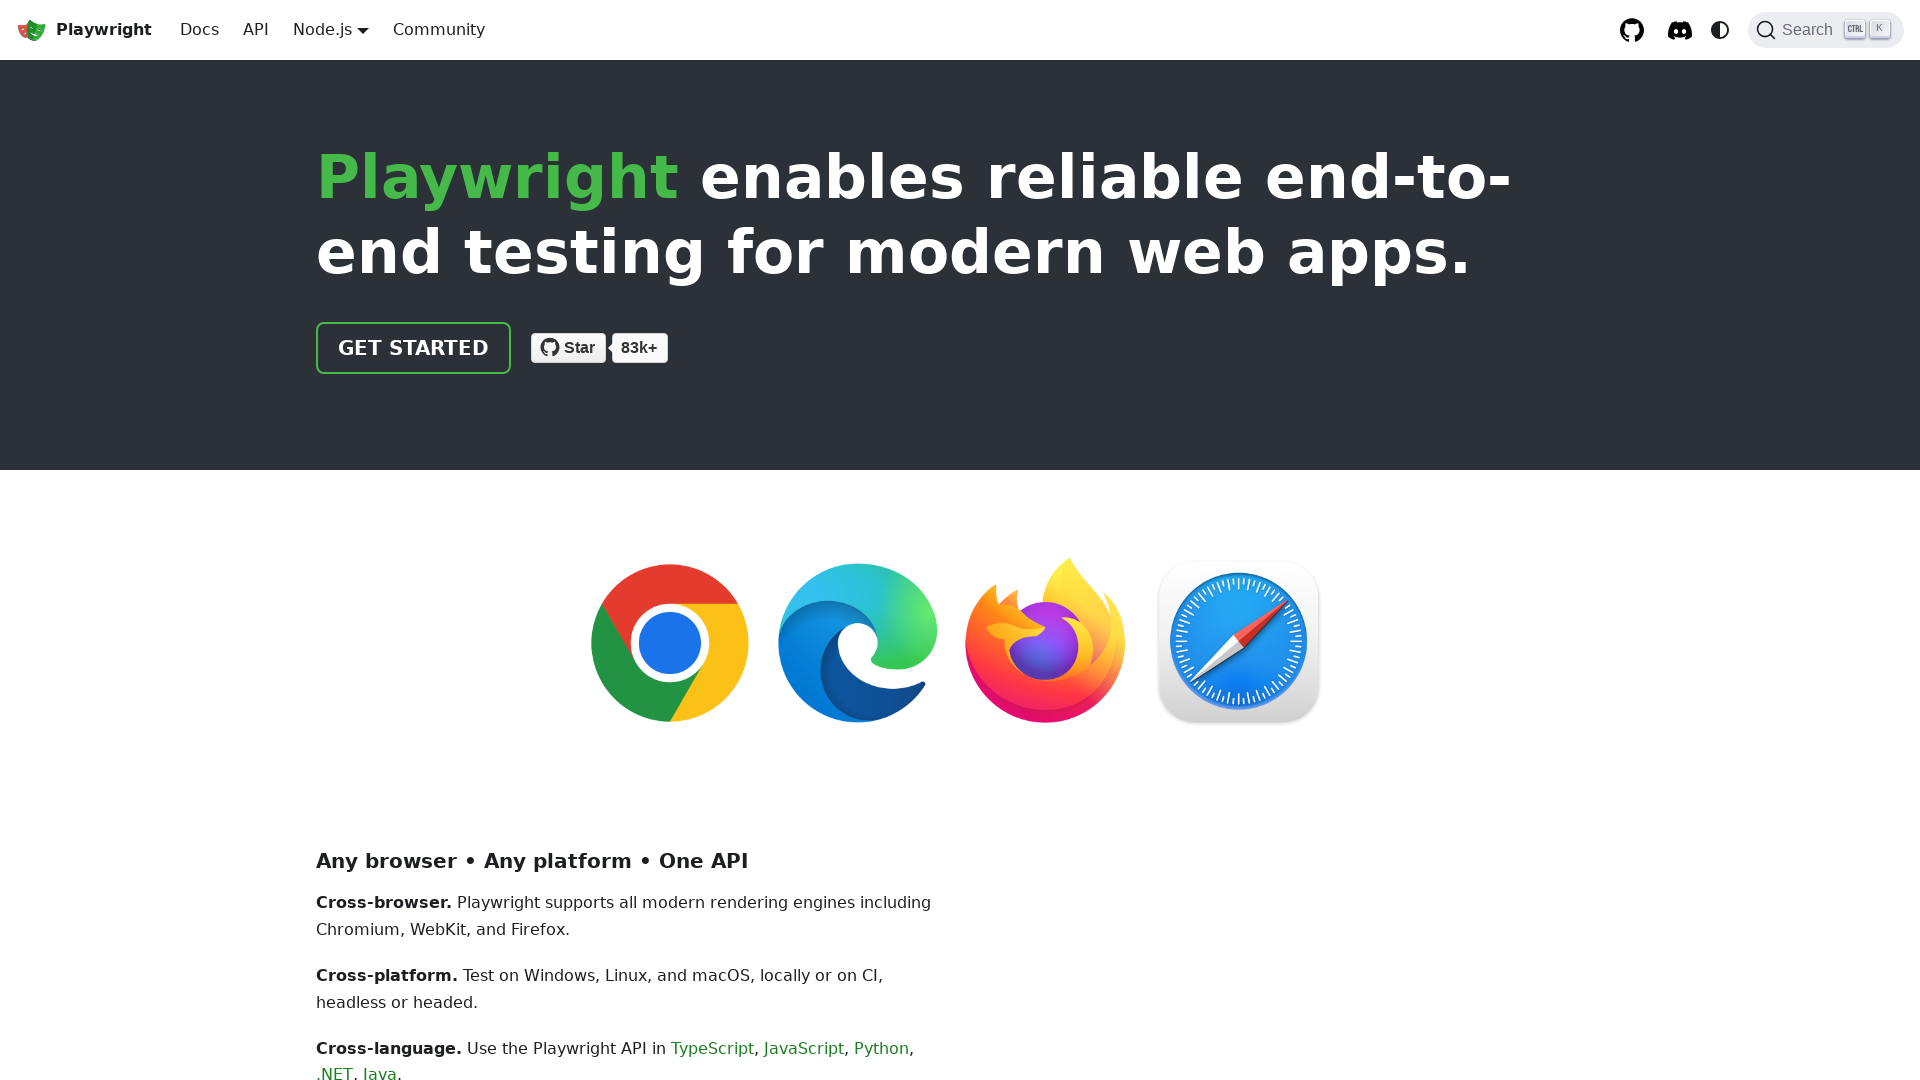

Waited 500ms for Desktop viewport to stabilize
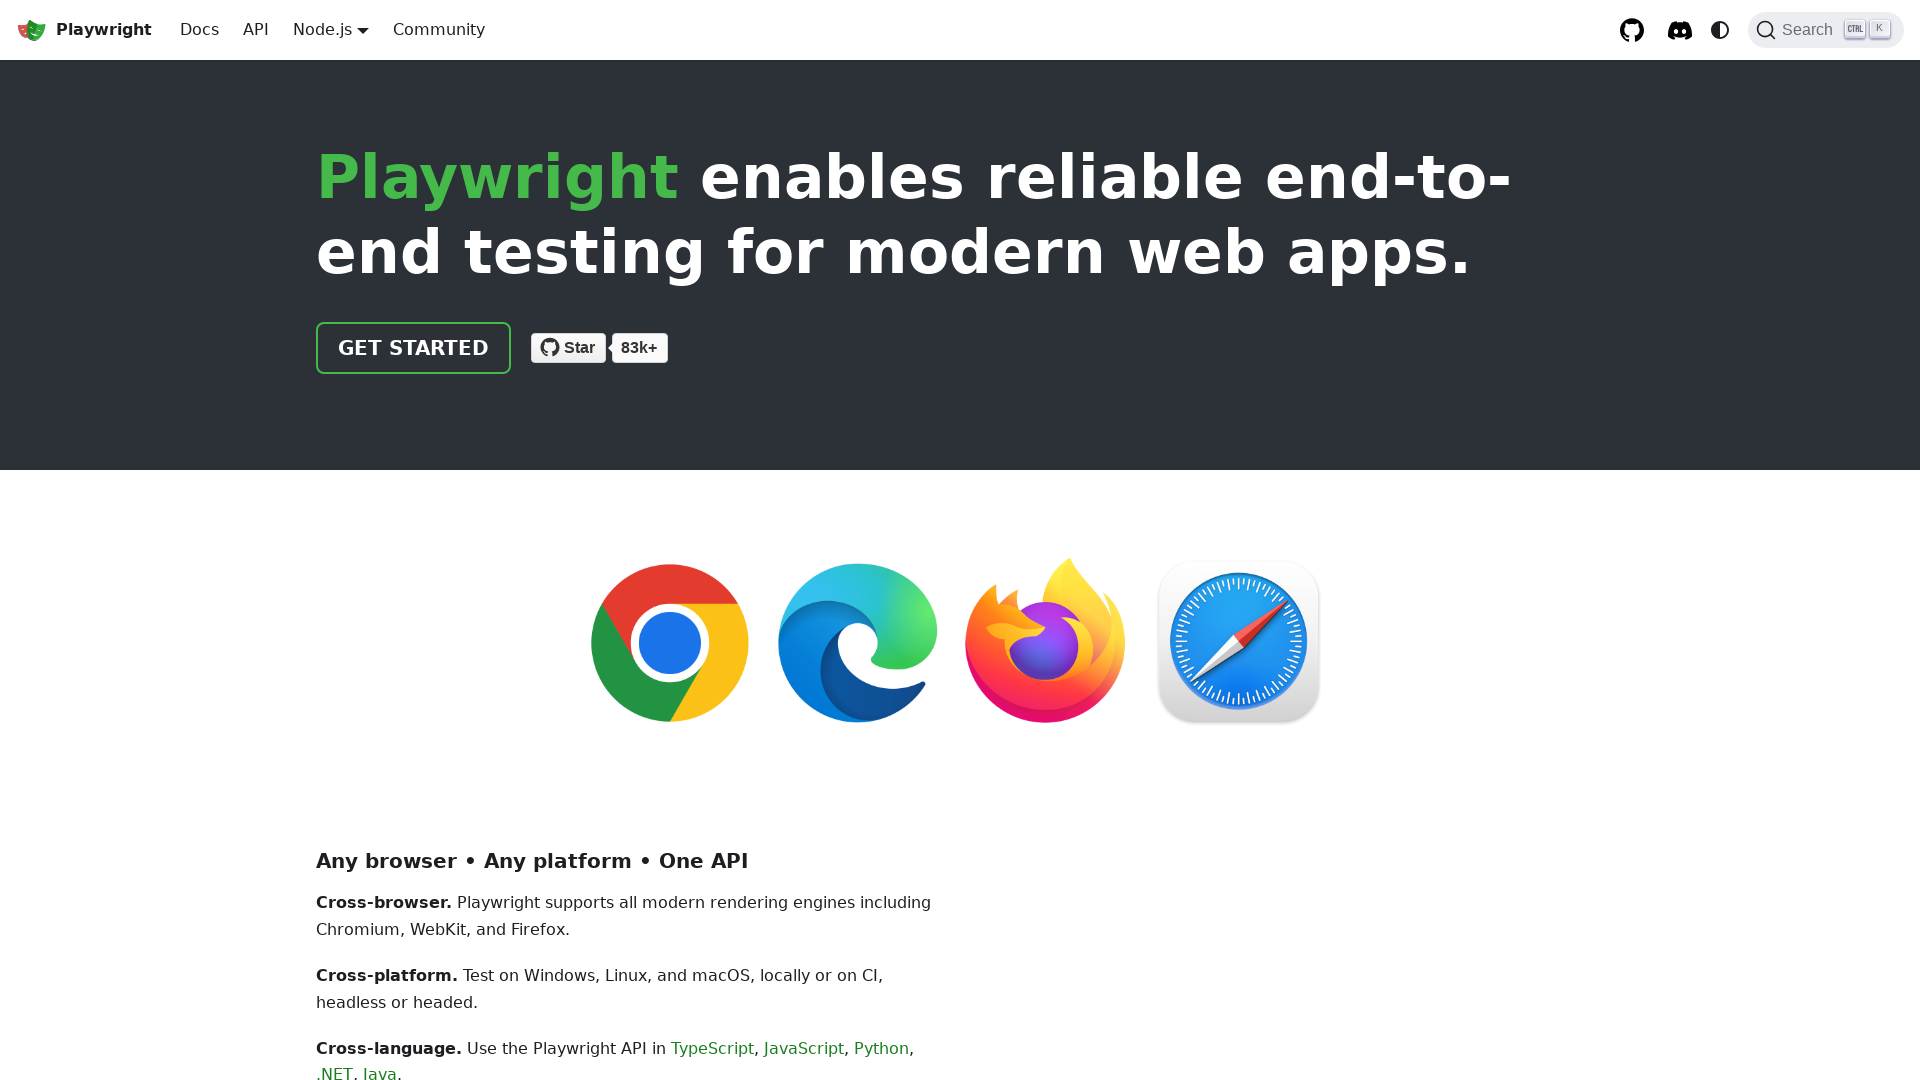

Checked main content visibility on Desktop: True
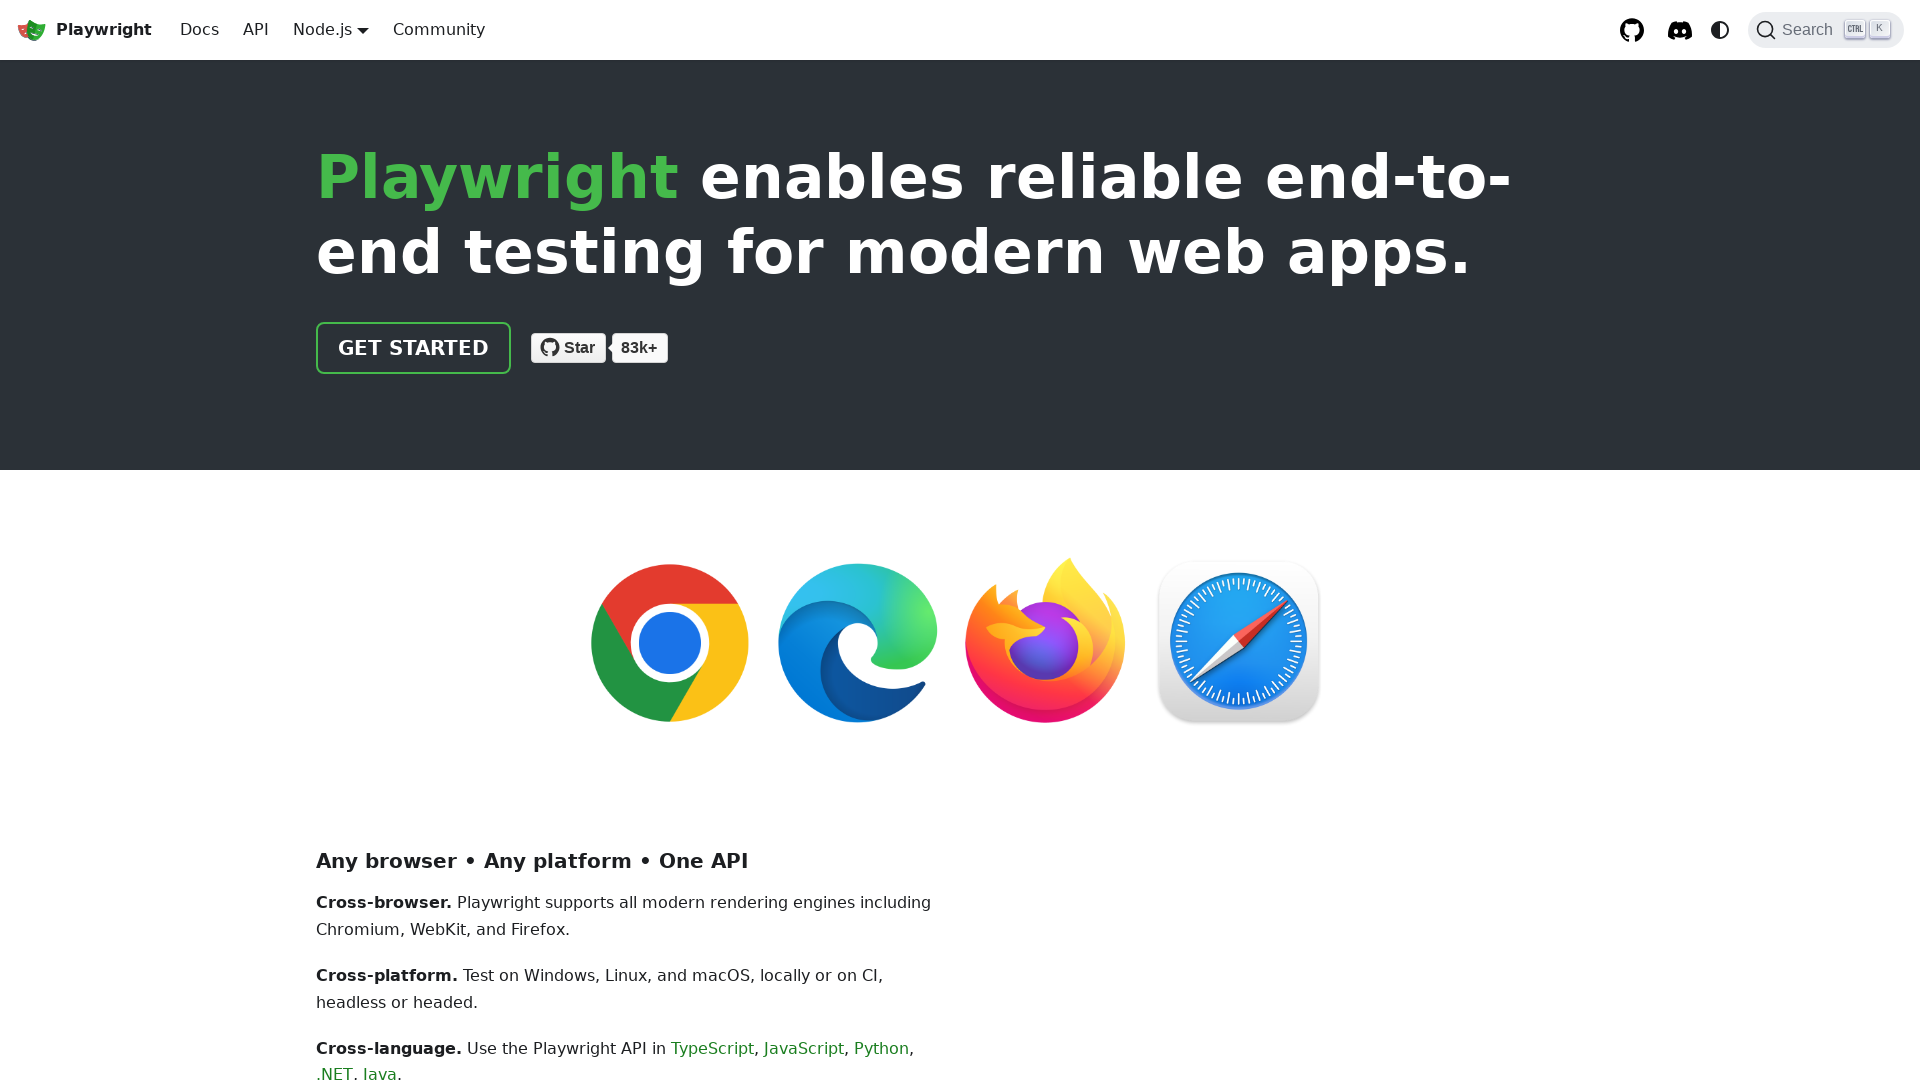

Evaluated body scroll width on Desktop: 1920px
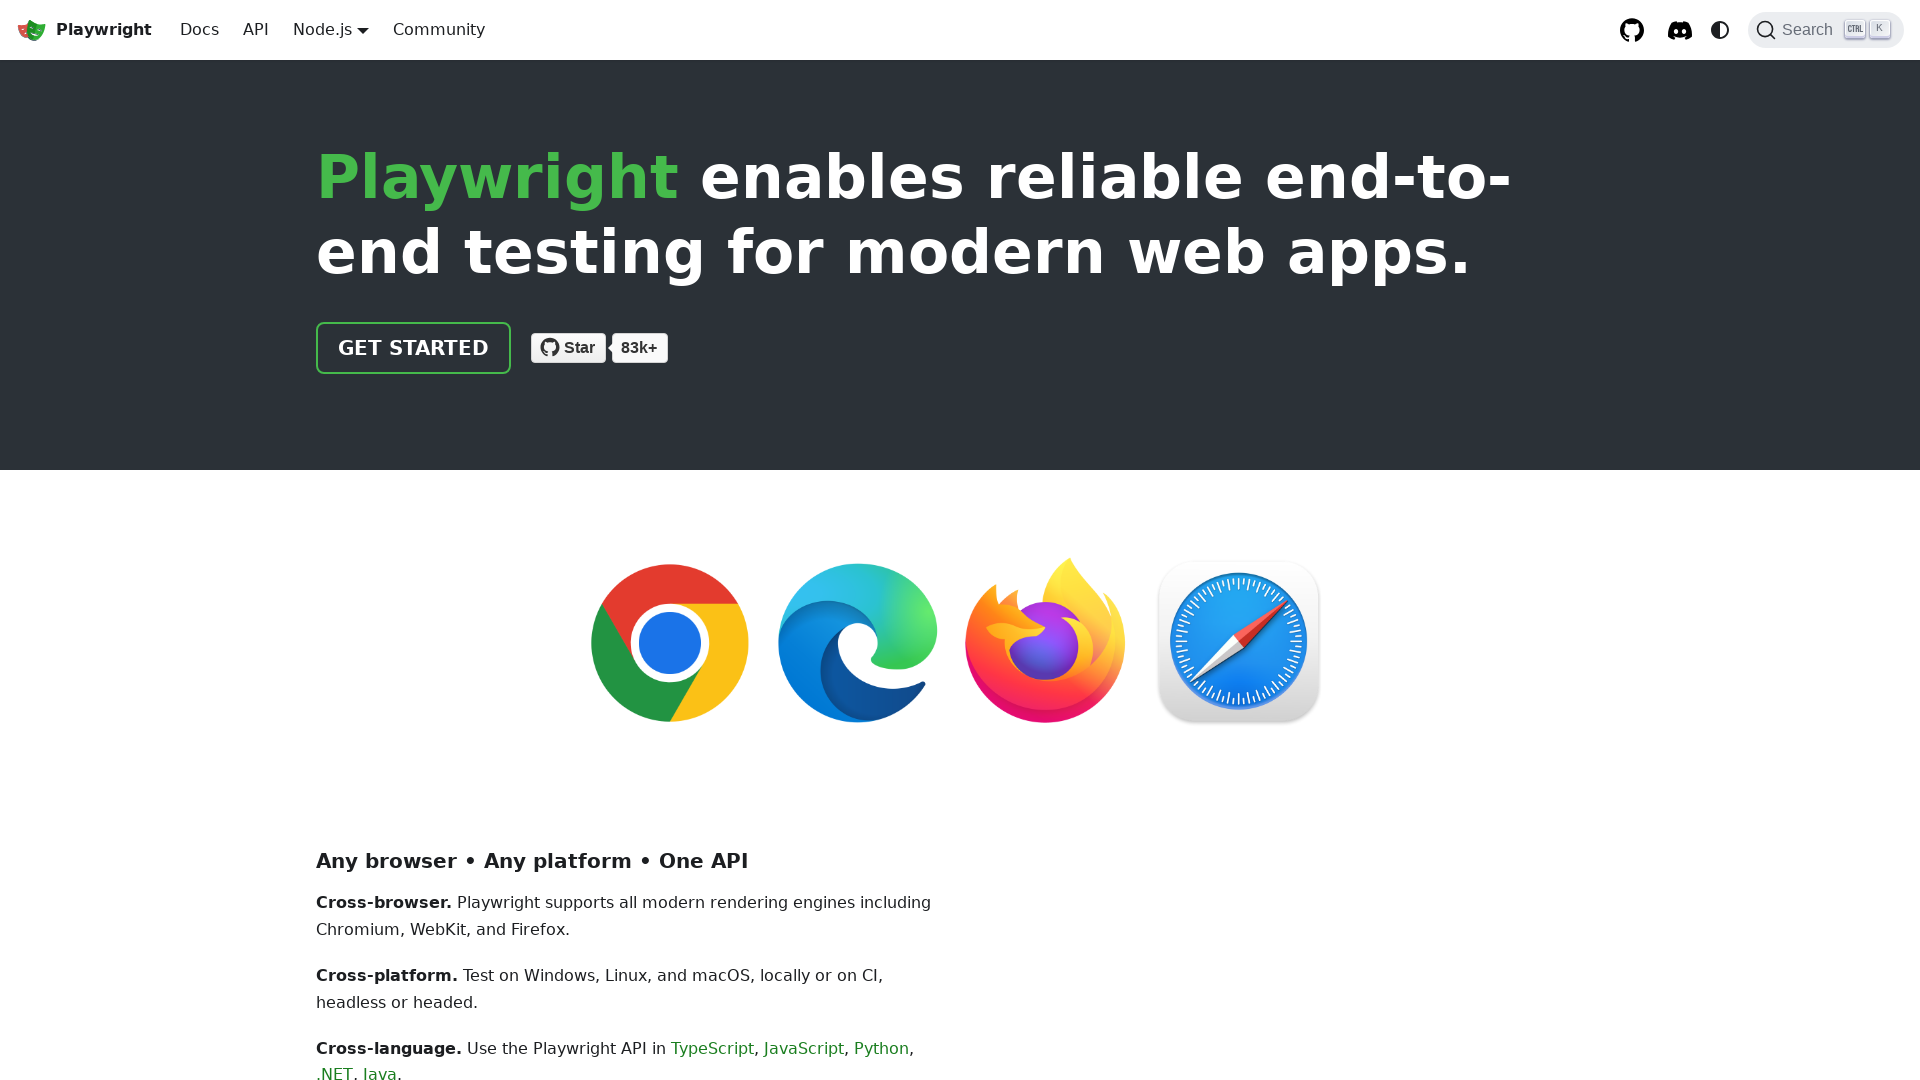

Checked for horizontal scroll on Desktop: False
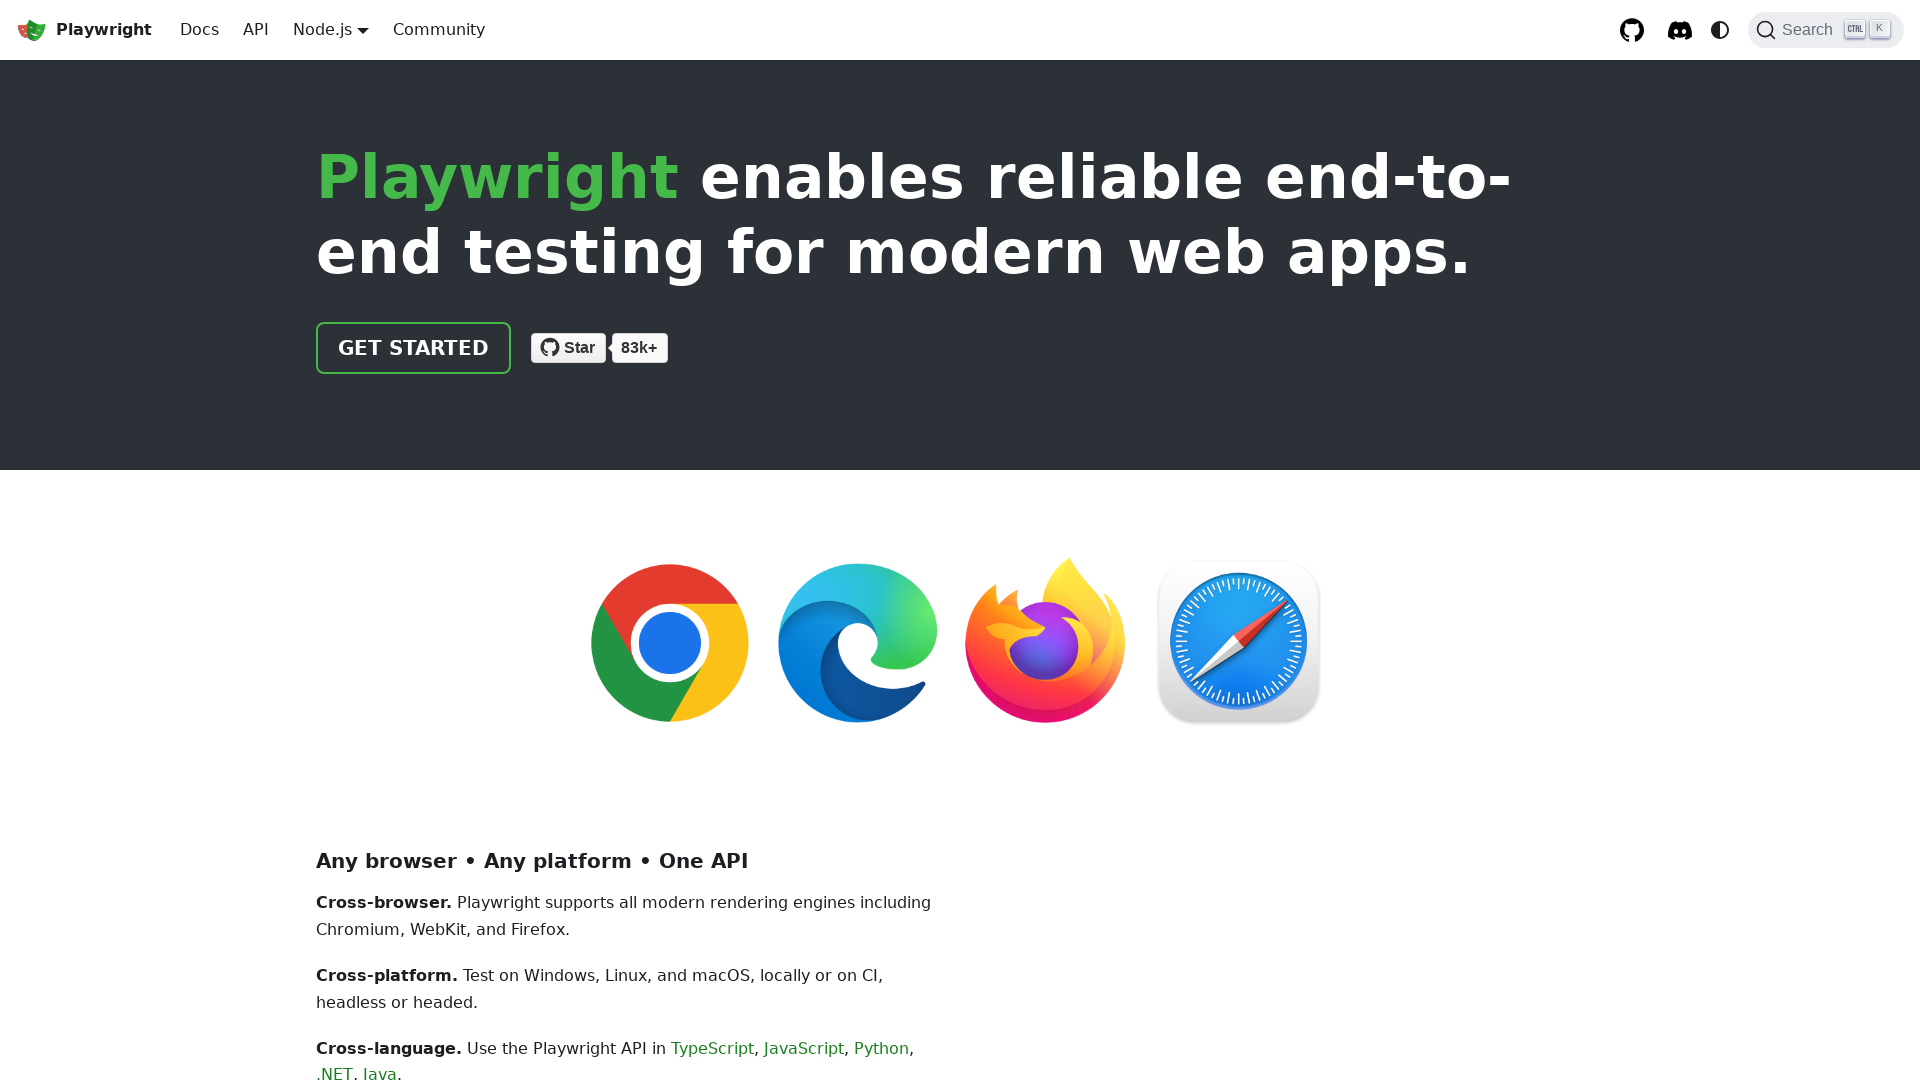

Reset viewport to default size (1280x720)
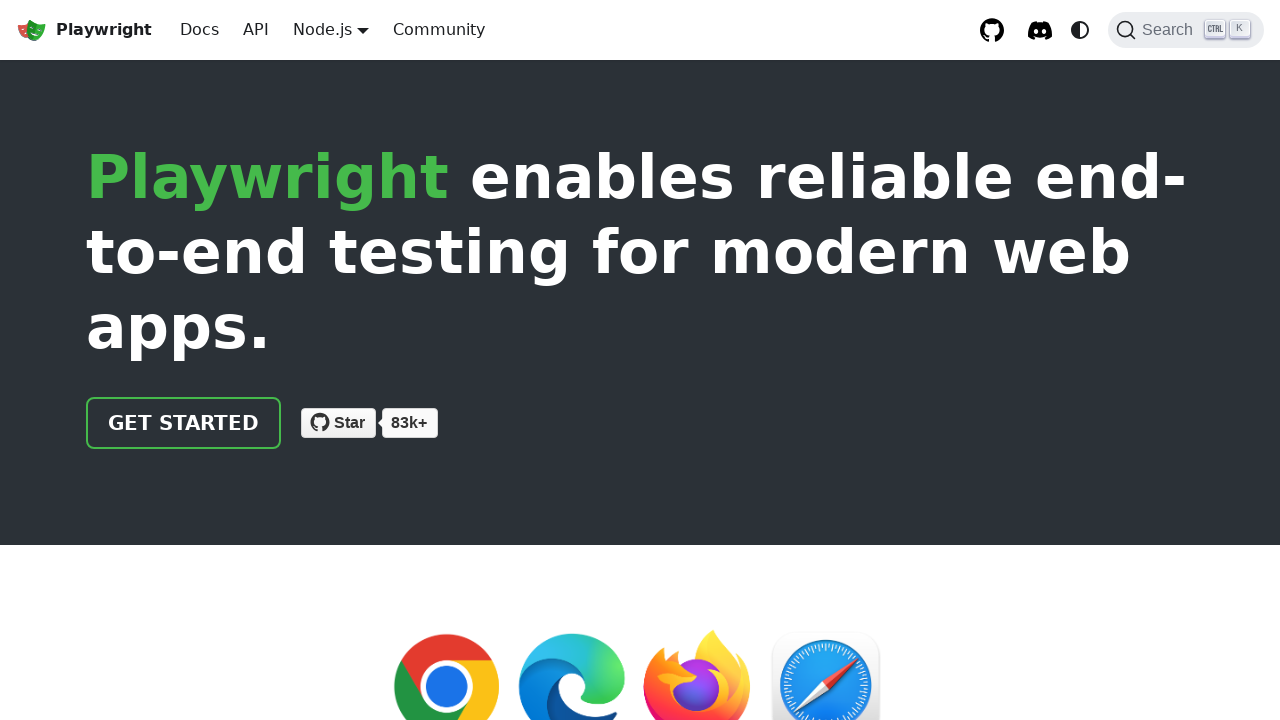

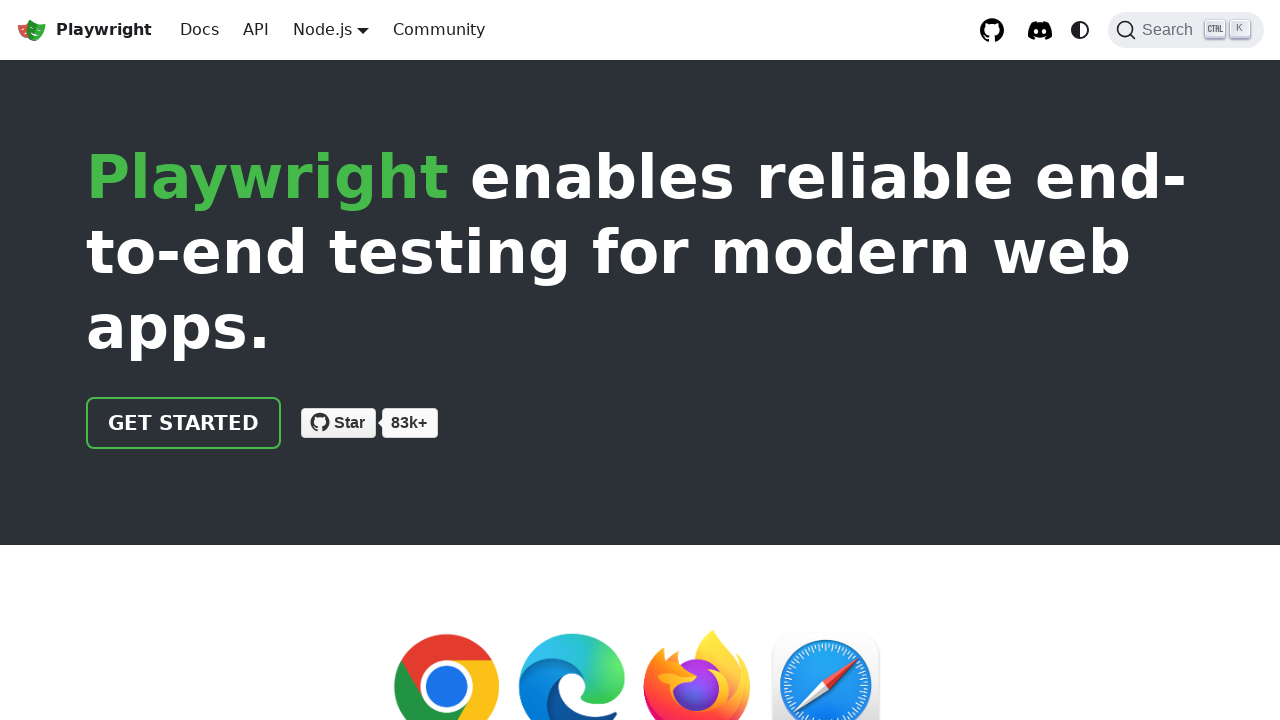